Tests hover functionality by hovering over an avatar element and verifying that the caption becomes visible when hovered.

Starting URL: http://the-internet.herokuapp.com/hovers

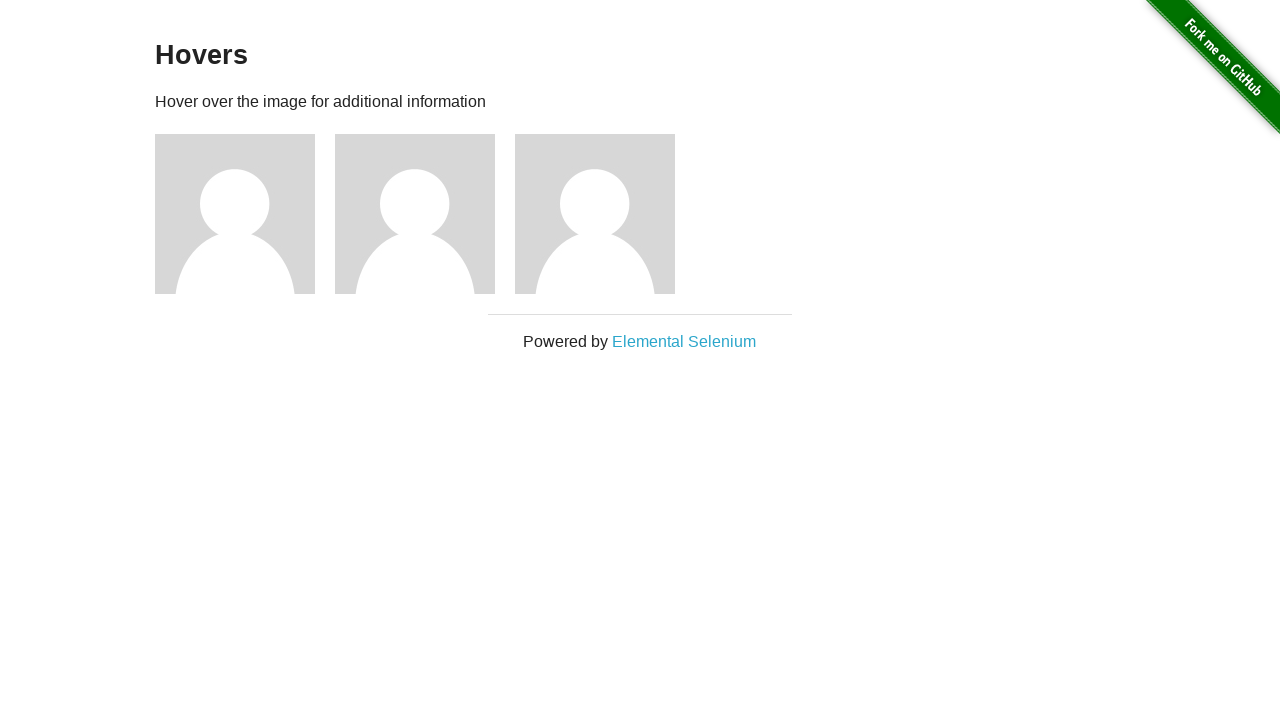

Located the first avatar figure element
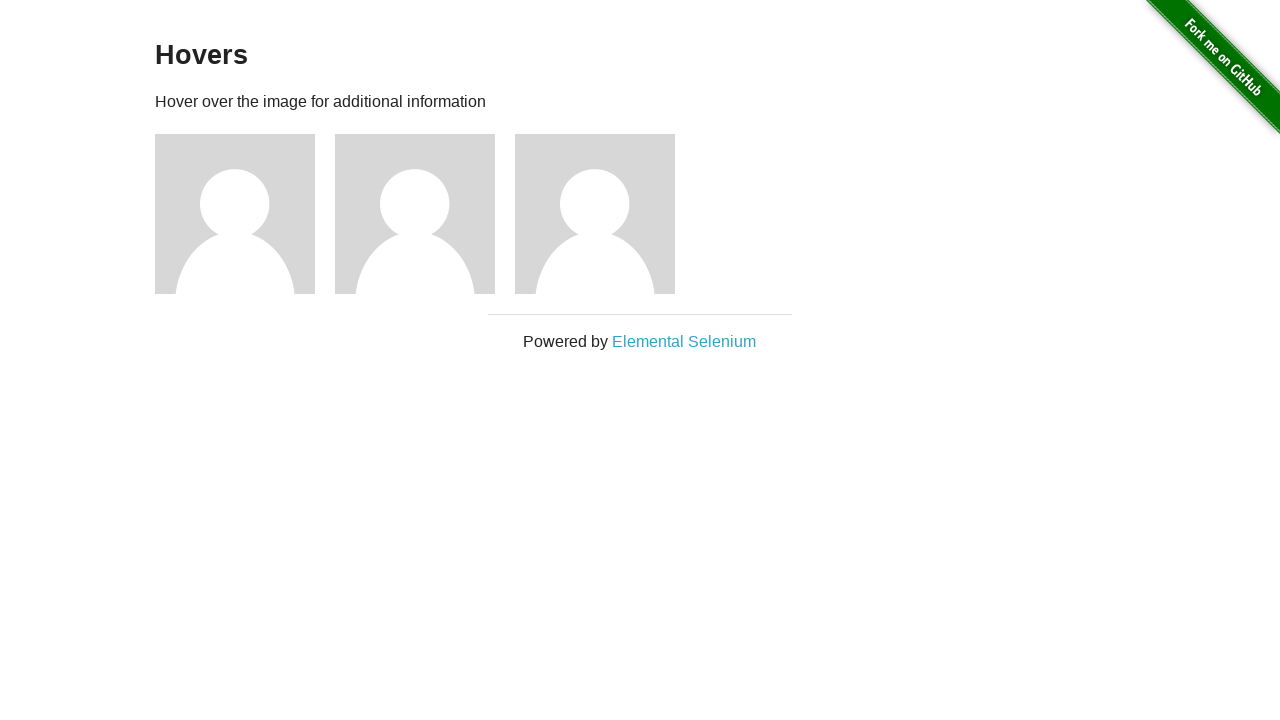

Hovered over the avatar element at (245, 214) on .figure >> nth=0
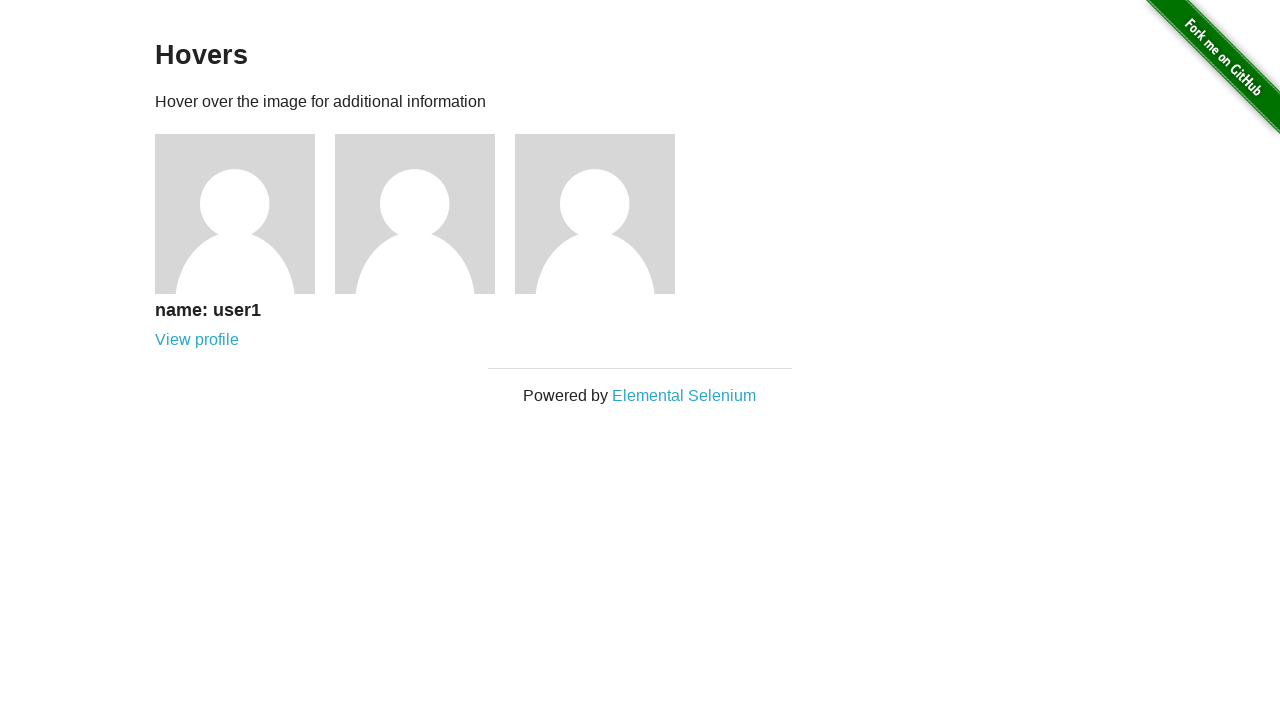

Located the avatar caption element
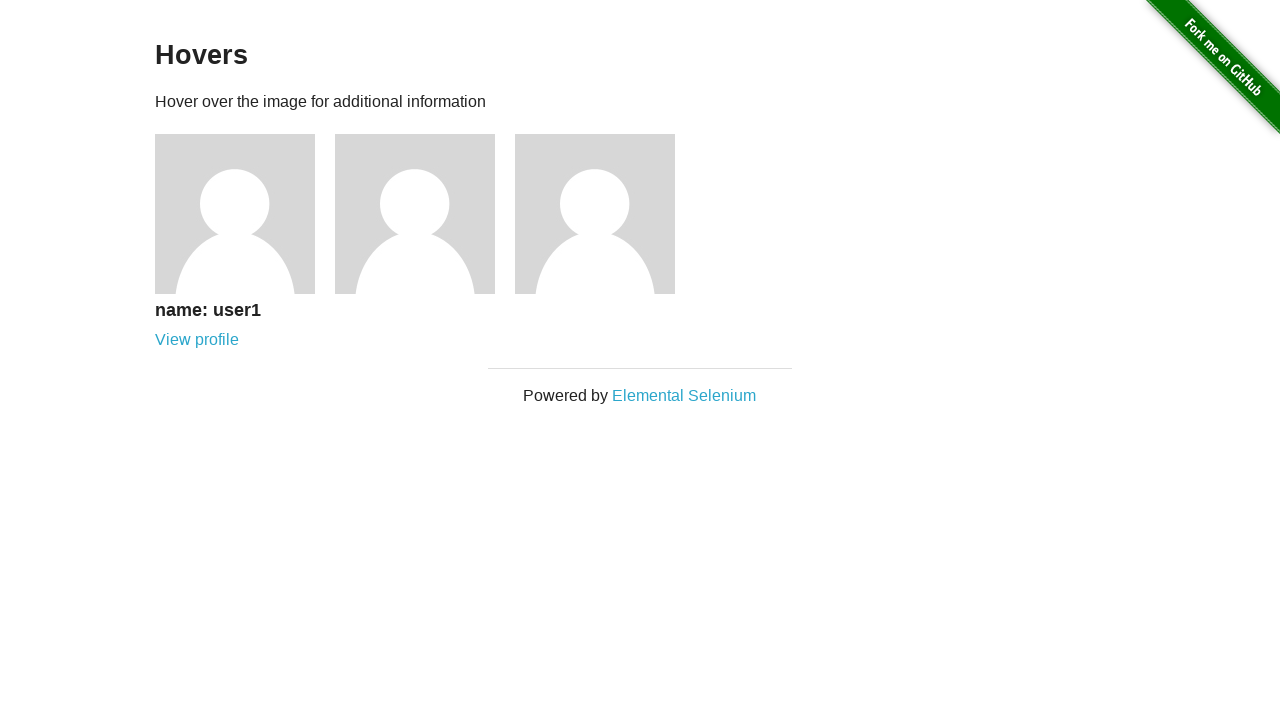

Waited for caption to become visible
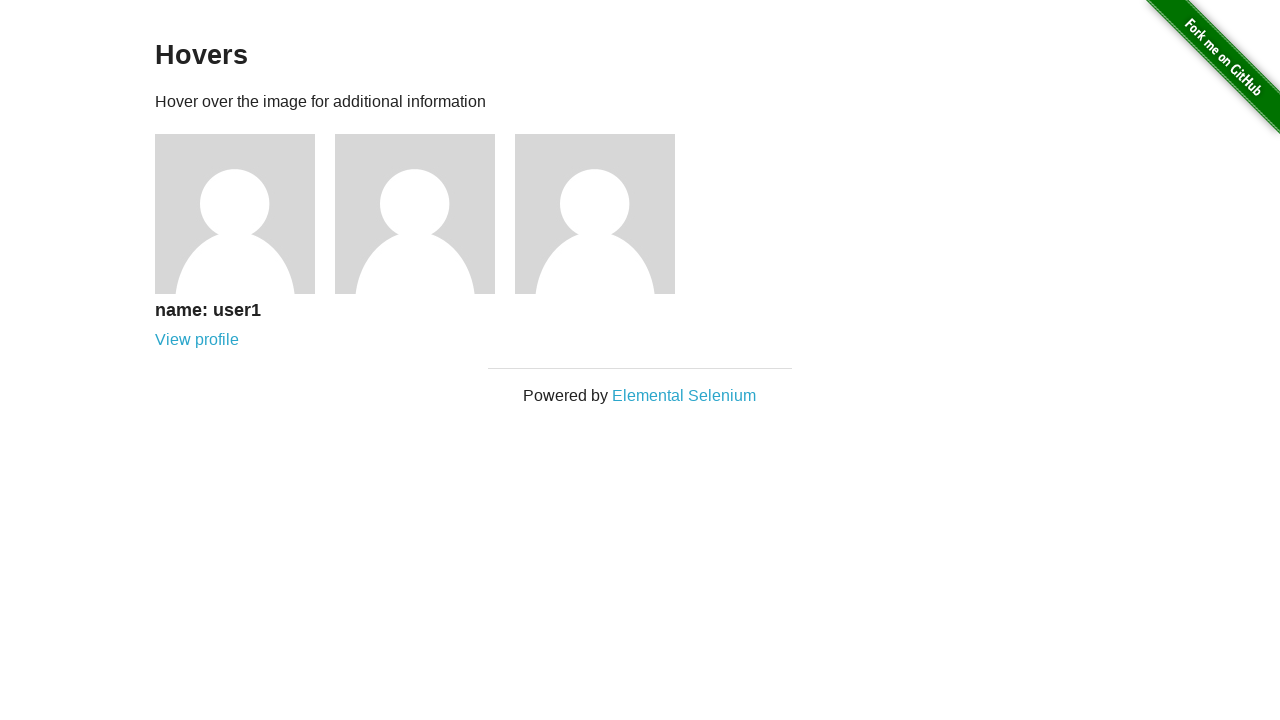

Verified that the caption is visible when avatar is hovered
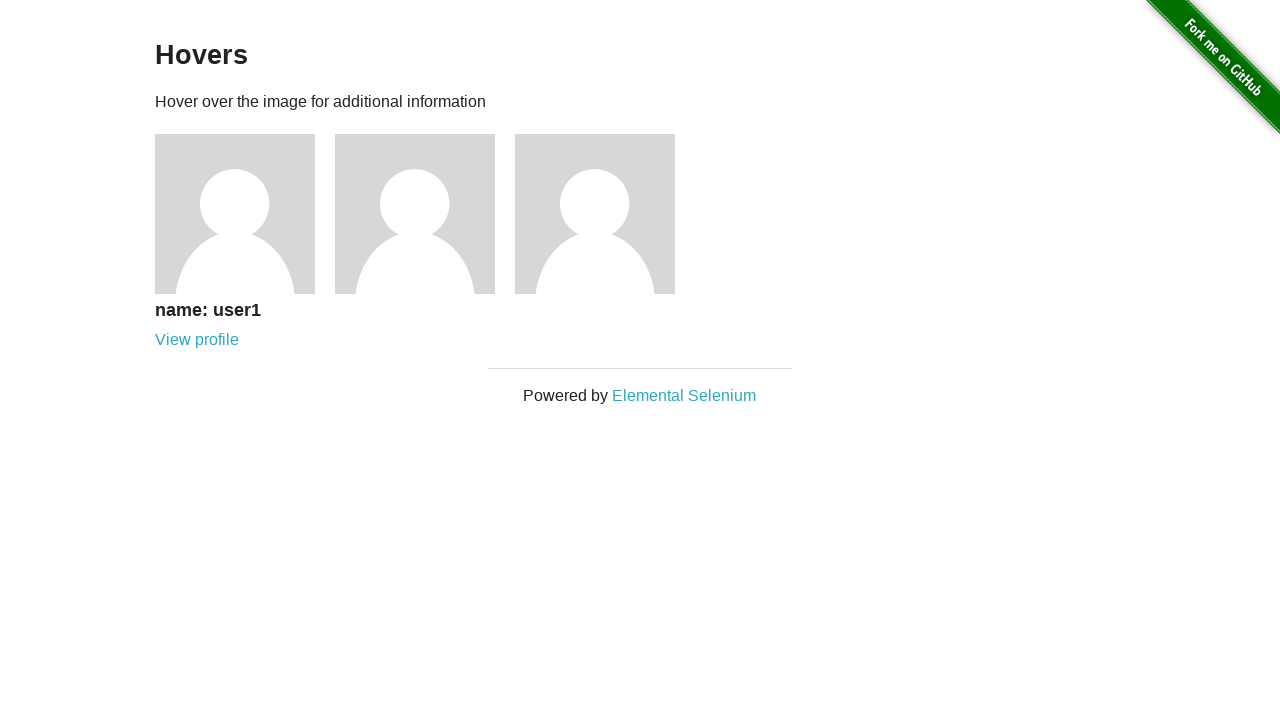

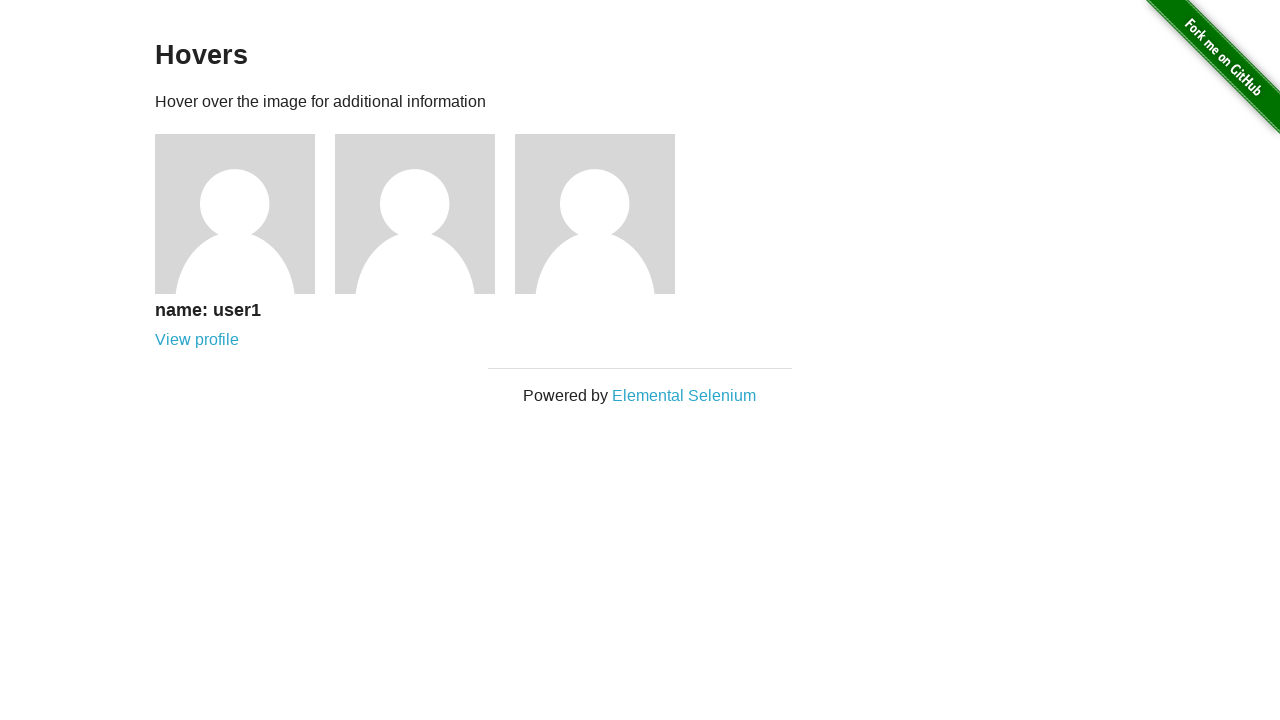